Tests various JavaScript alert interactions including simple alerts, confirmation dialogs, and prompt dialogs with text input

Starting URL: http://demo.automationtesting.in/Alerts.html

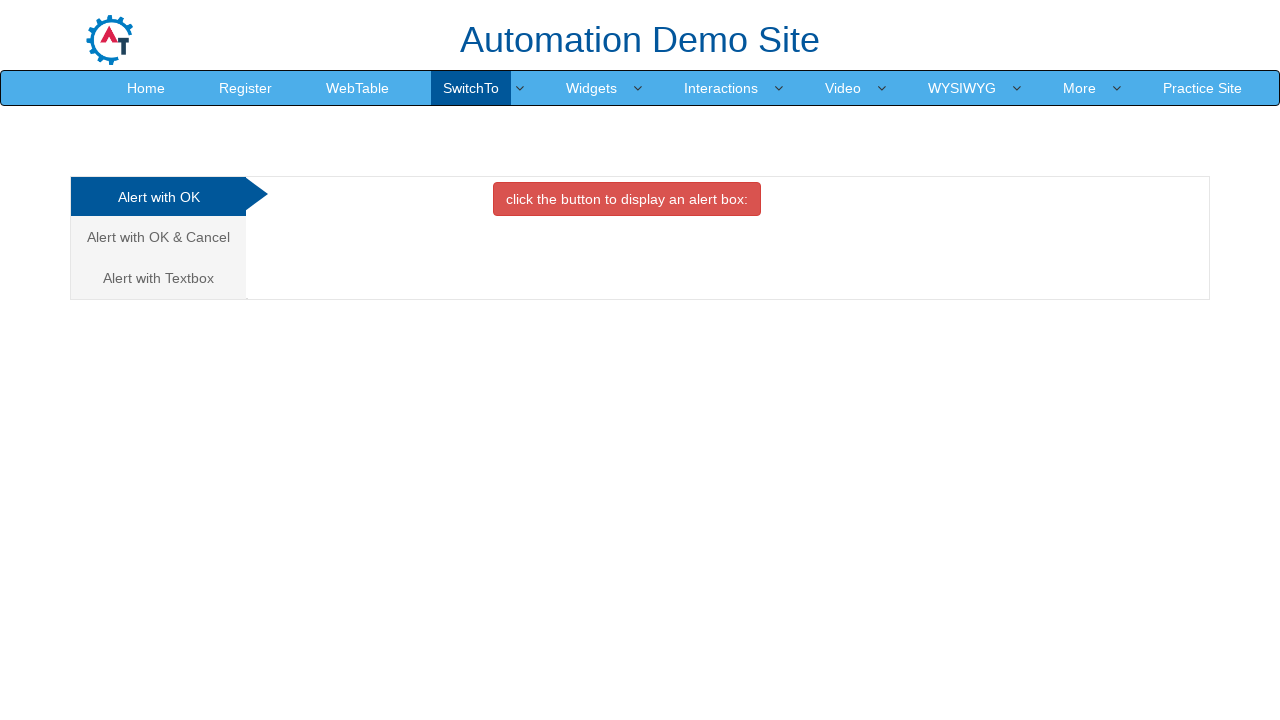

Clicked button to trigger simple alert at (627, 199) on xpath=//button[@onclick='alertbox()']
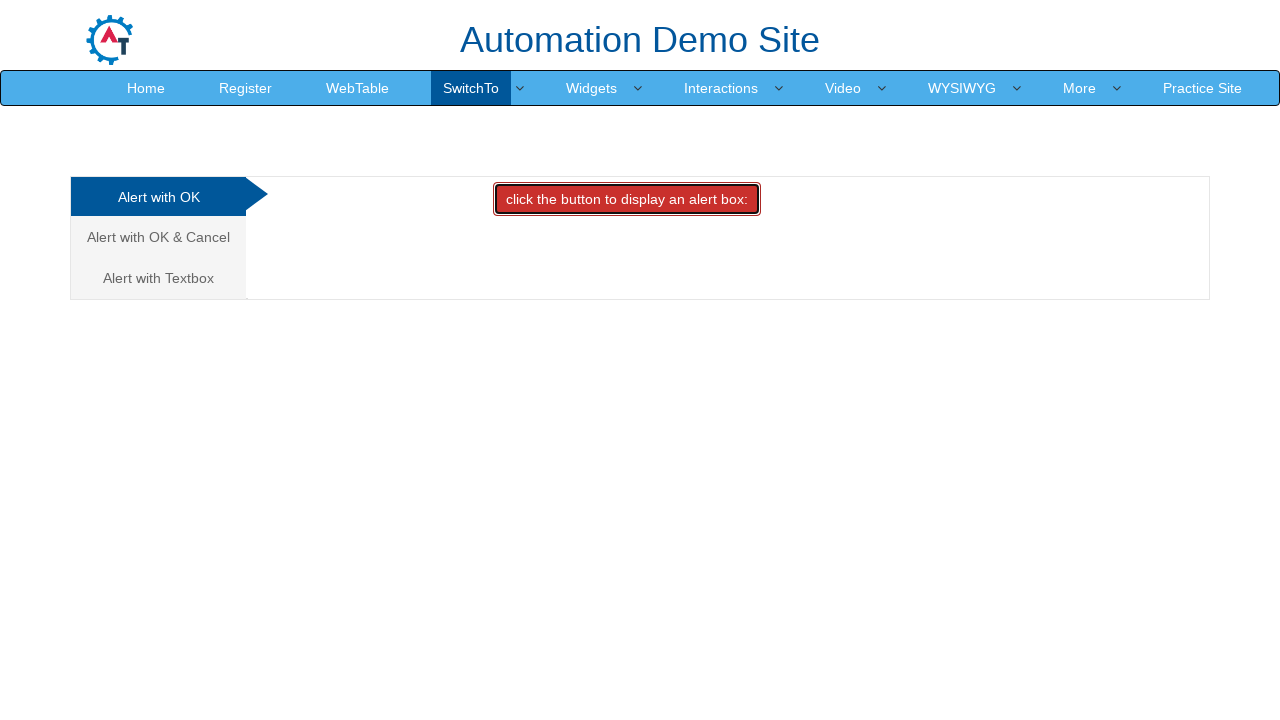

Set up dialog handler to accept simple alert
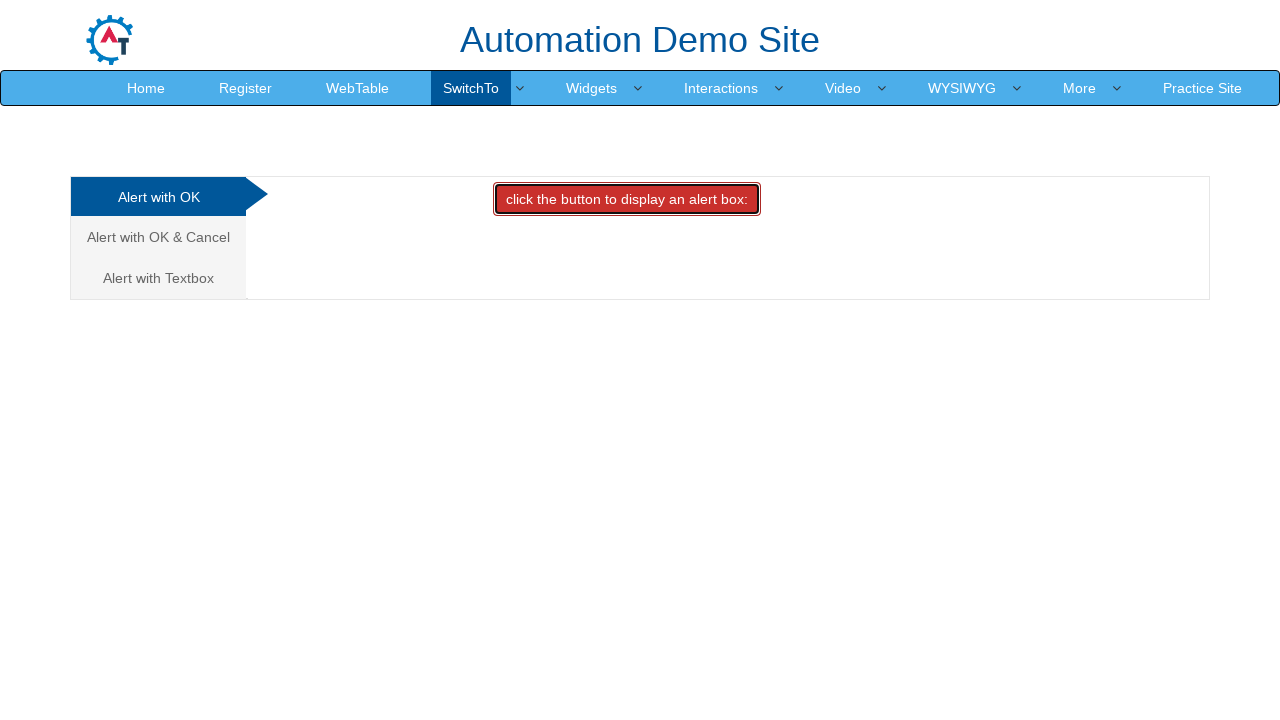

Clicked on the confirmation dialog tab at (158, 237) on (//a[@data-toggle='tab'])[2]
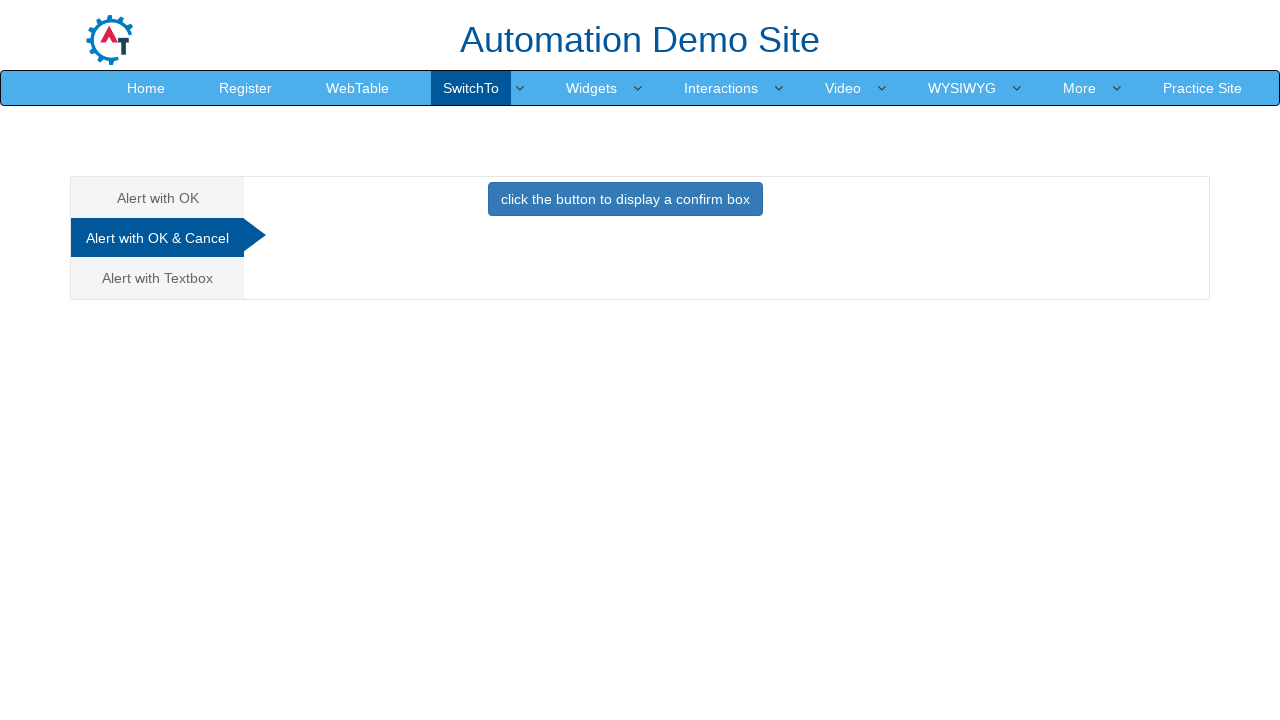

Clicked button to trigger confirmation dialog at (625, 199) on xpath=//button[@onclick='confirmbox()']
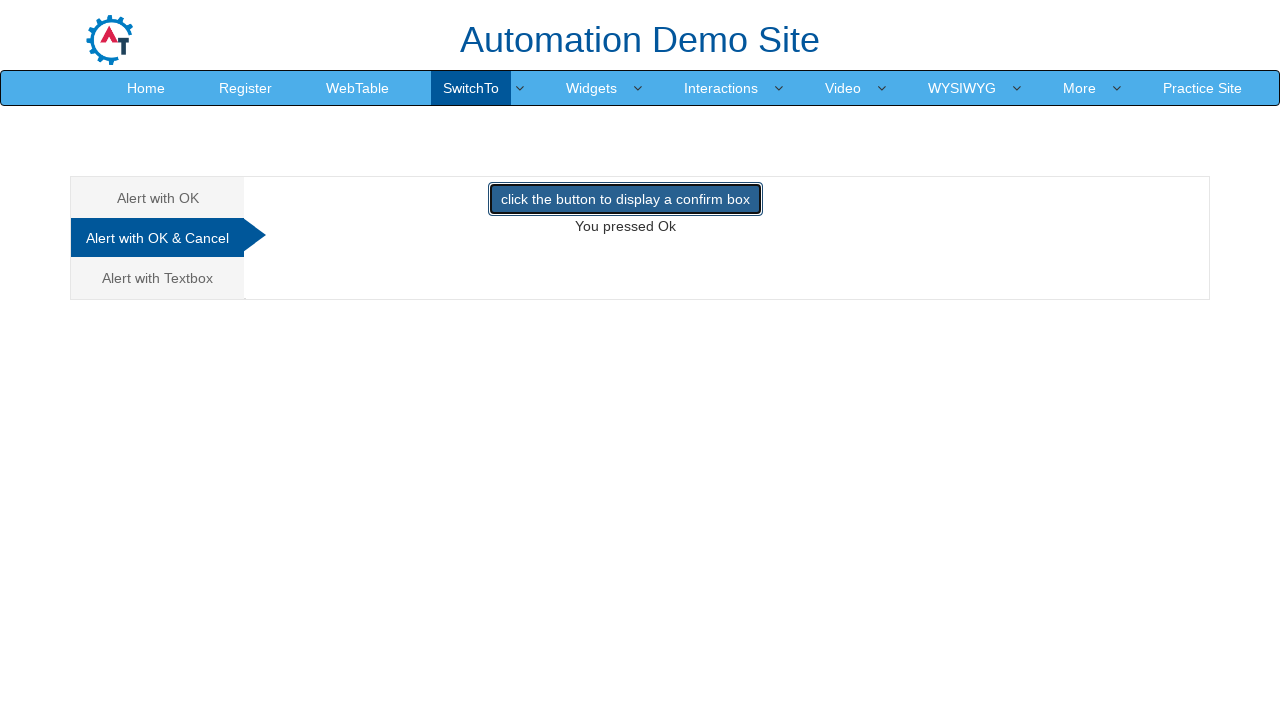

Set up dialog handler to dismiss confirmation dialog
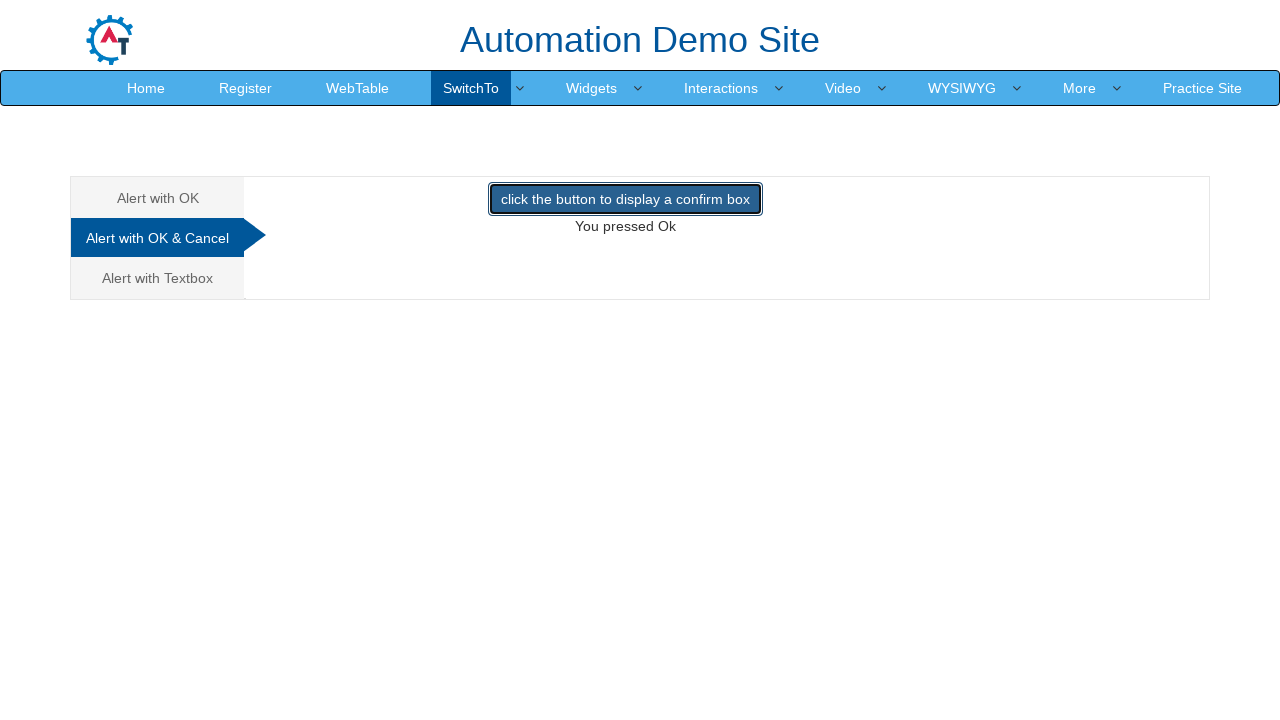

Clicked on the prompt dialog tab at (158, 278) on (//a[@data-toggle='tab'])[3]
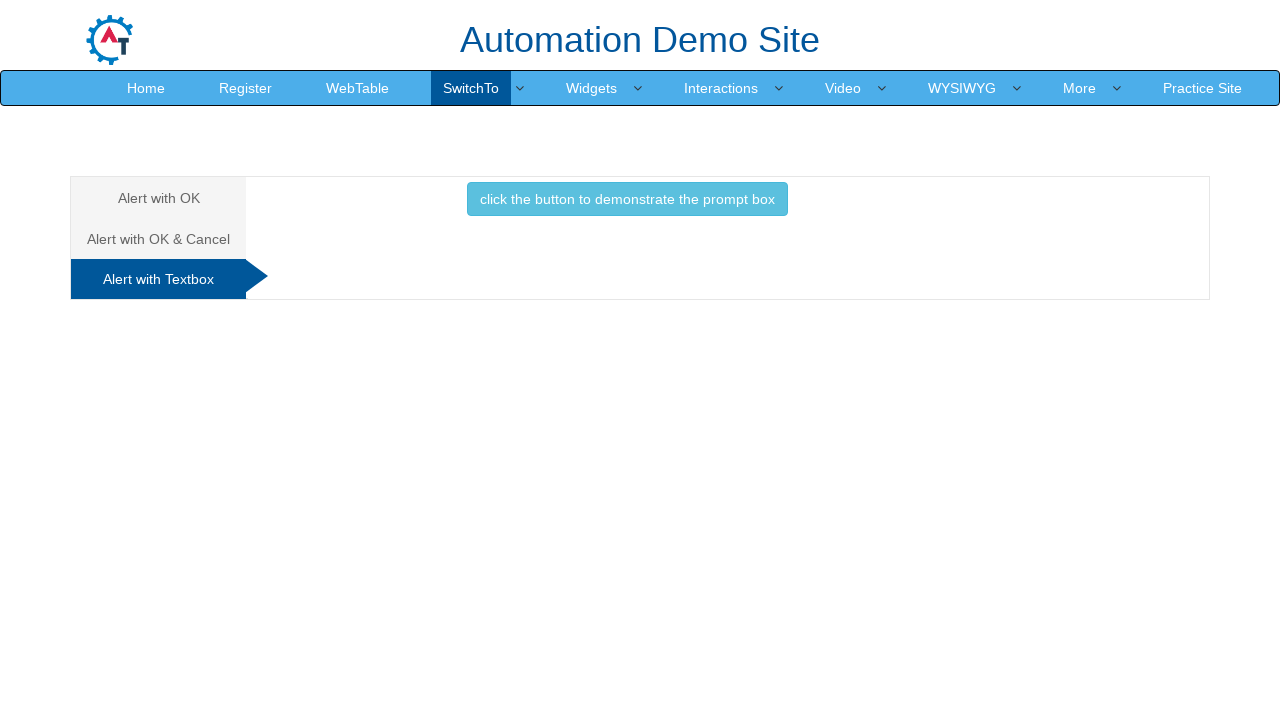

Clicked button to trigger prompt dialog at (627, 199) on xpath=//button[@onclick='promptbox()']
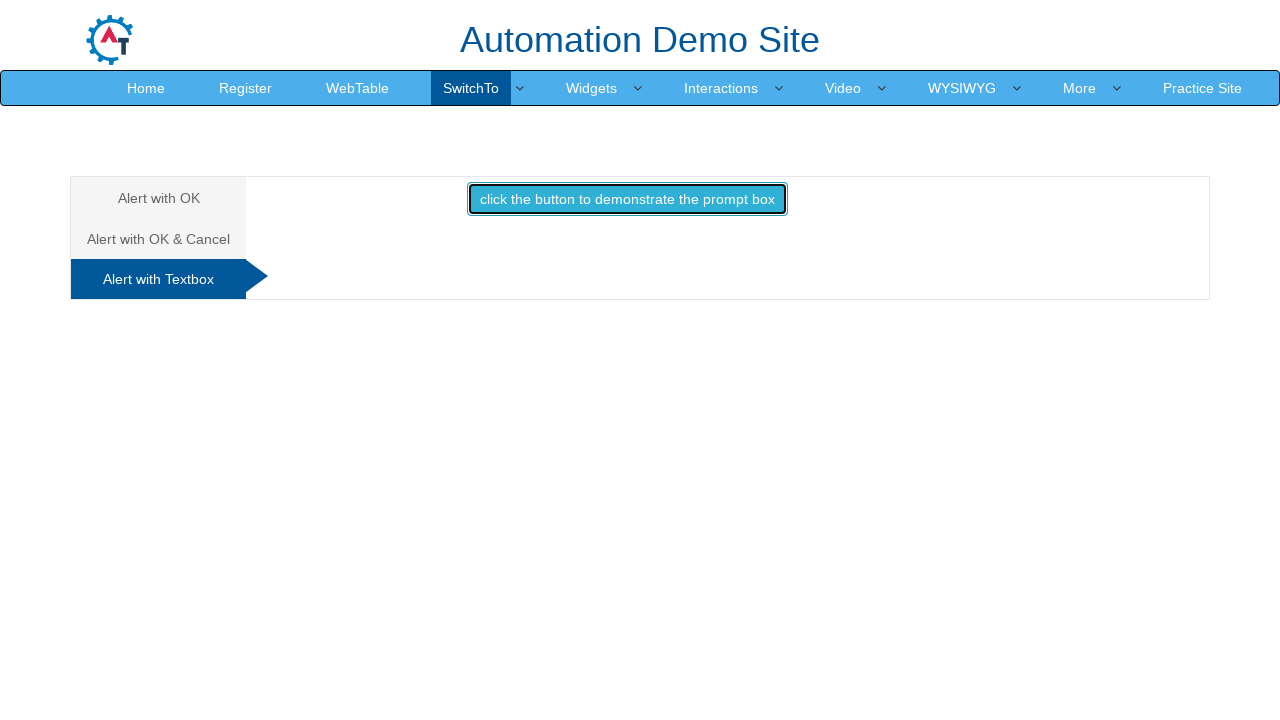

Set up dialog handler to enter 'Hello' and accept prompt dialog
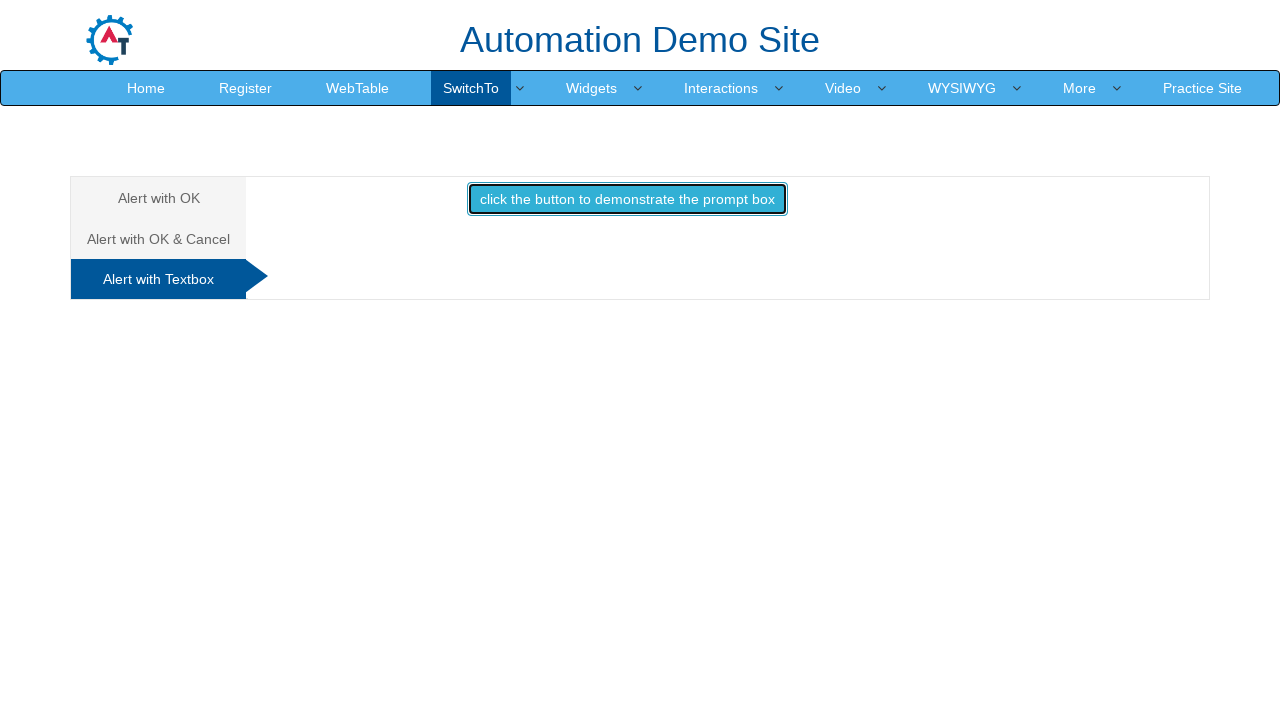

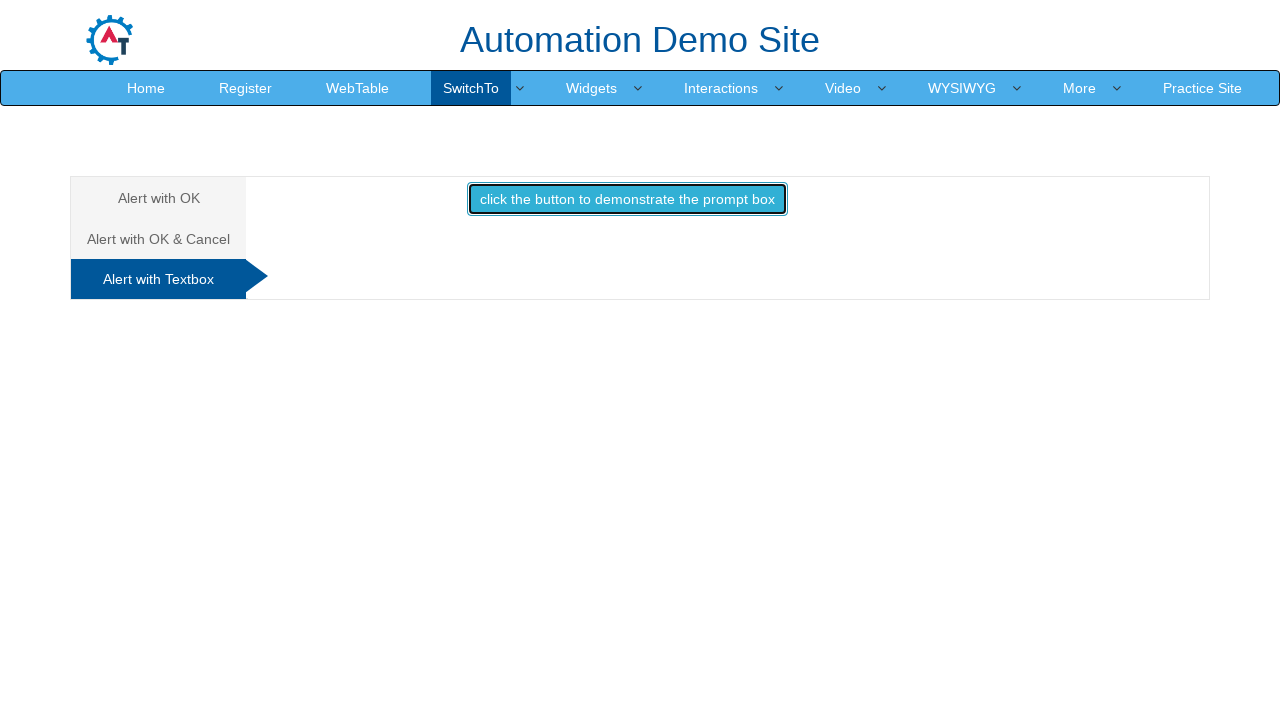